Tests that meta robots noindex tags are correctly applied - absent on public pages and present on test areas and trashed content.

Starting URL: https://serlo.org/

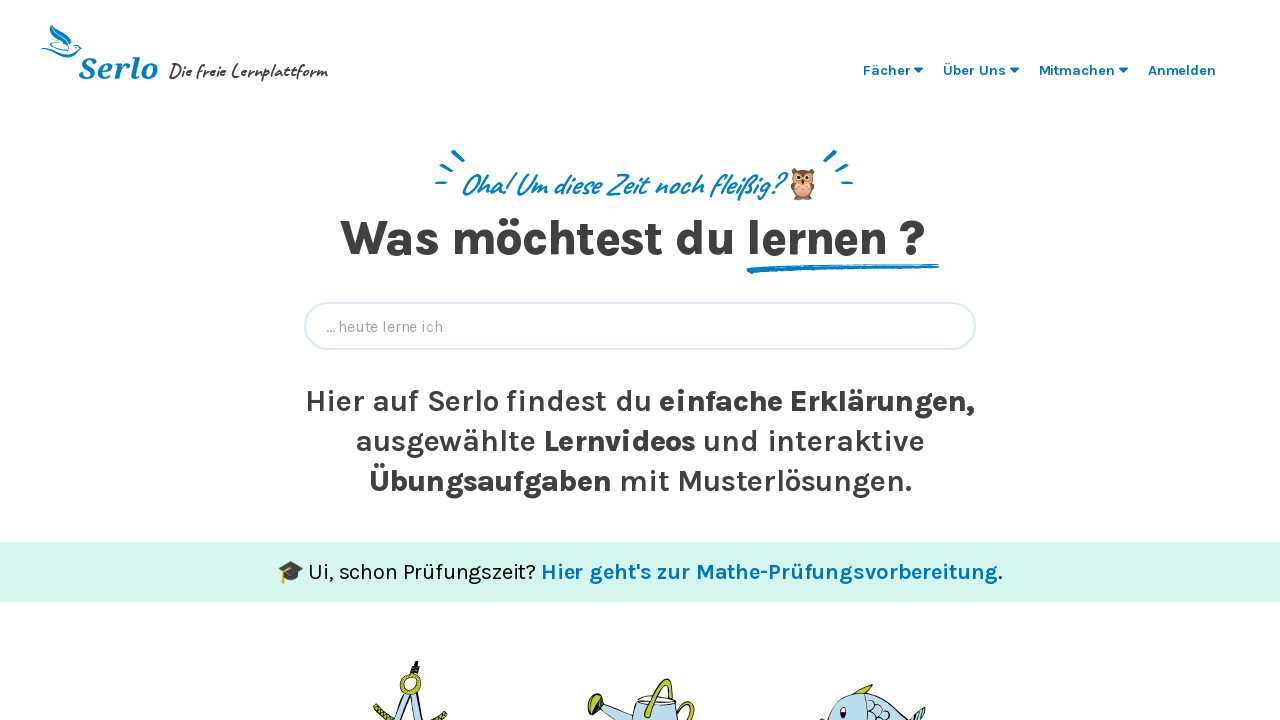

Verified landing page does not have noindex meta tag
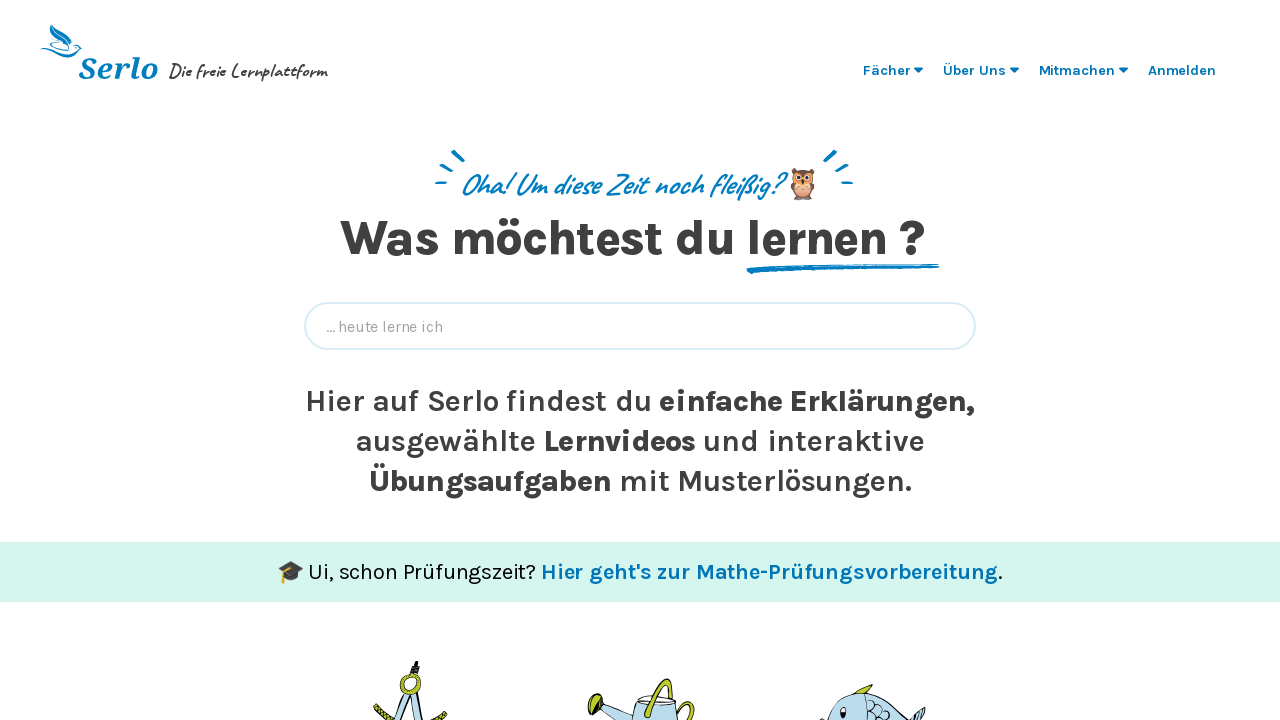

Navigated to /serlo page
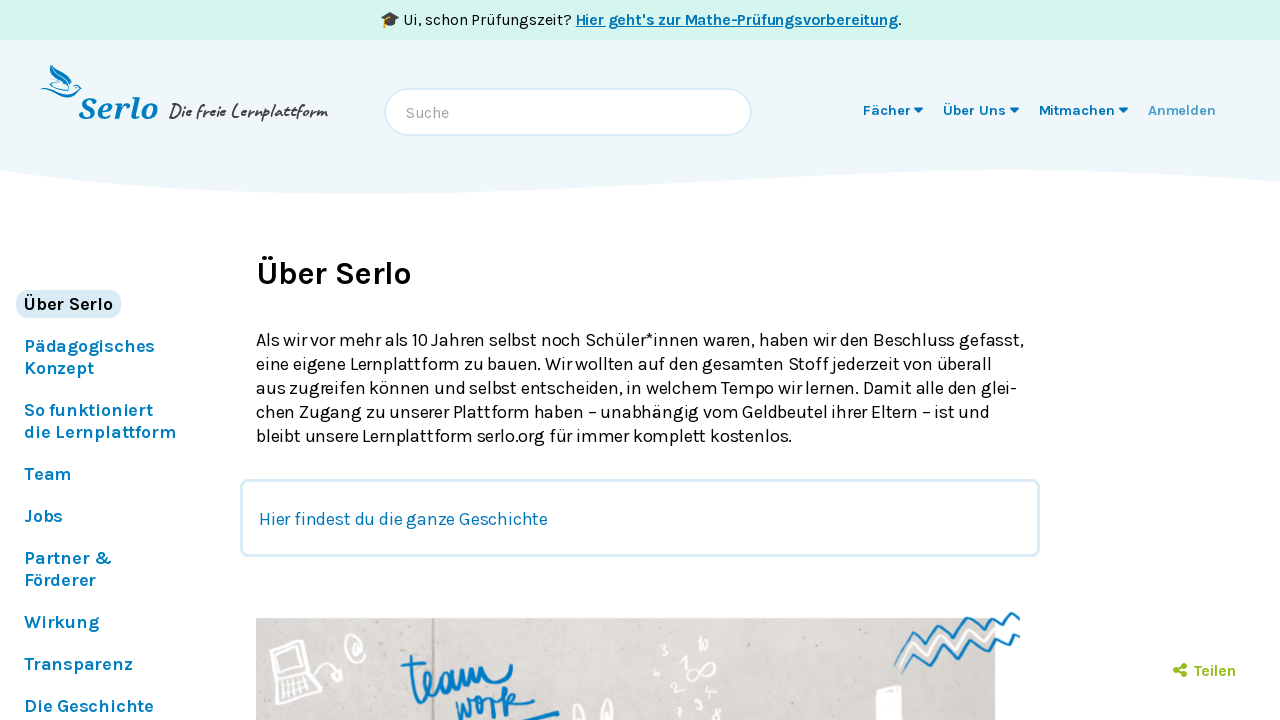

Verified /serlo page does not have noindex meta tag
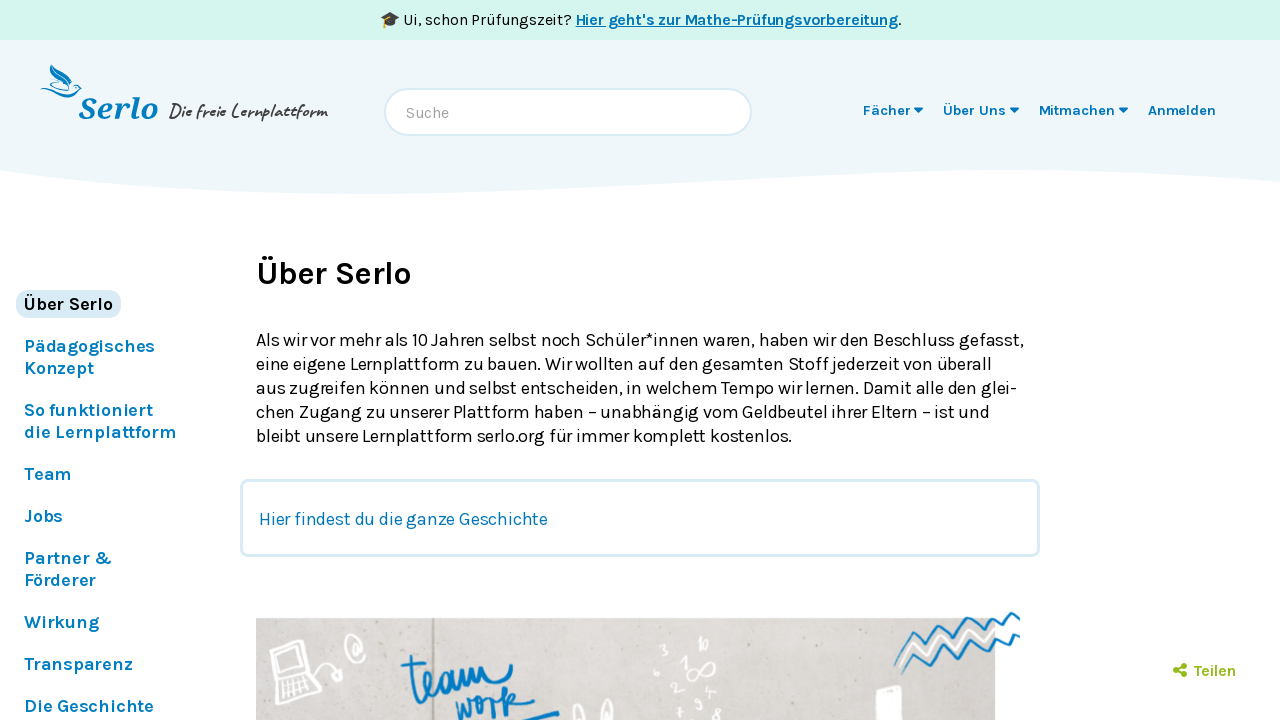

Navigated to content page (ID 1555)
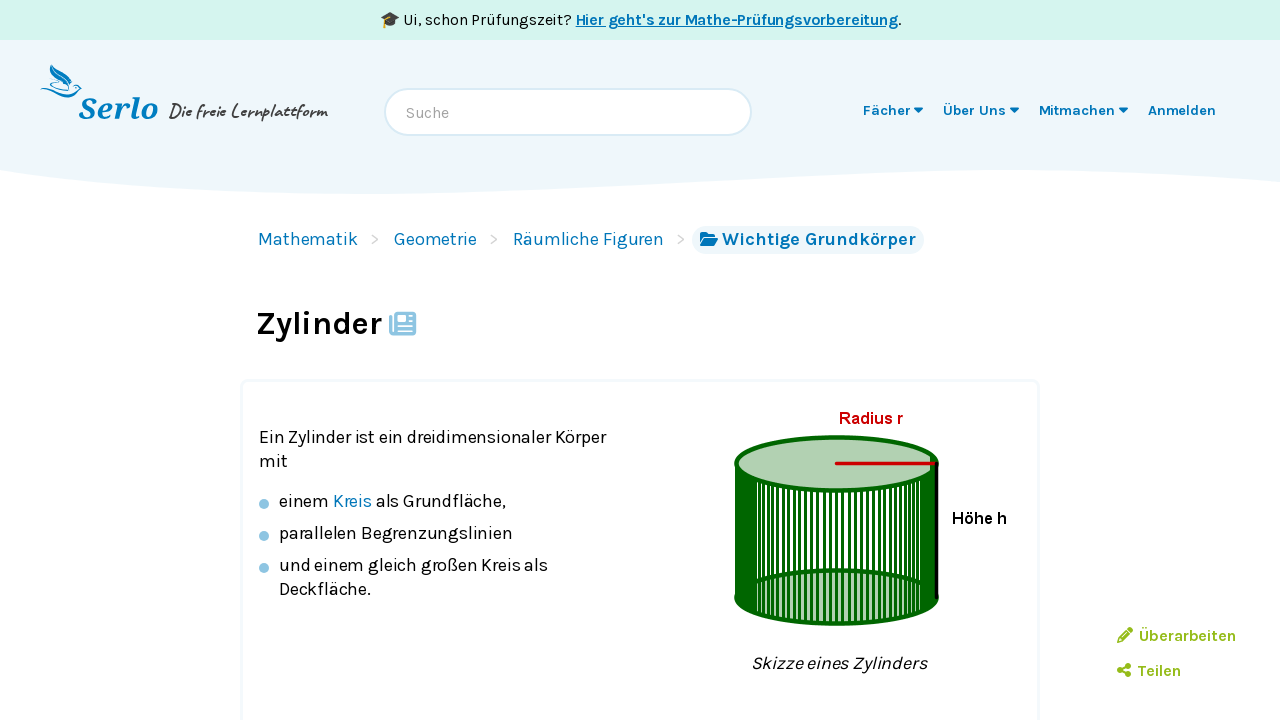

Verified content page does not have noindex meta tag
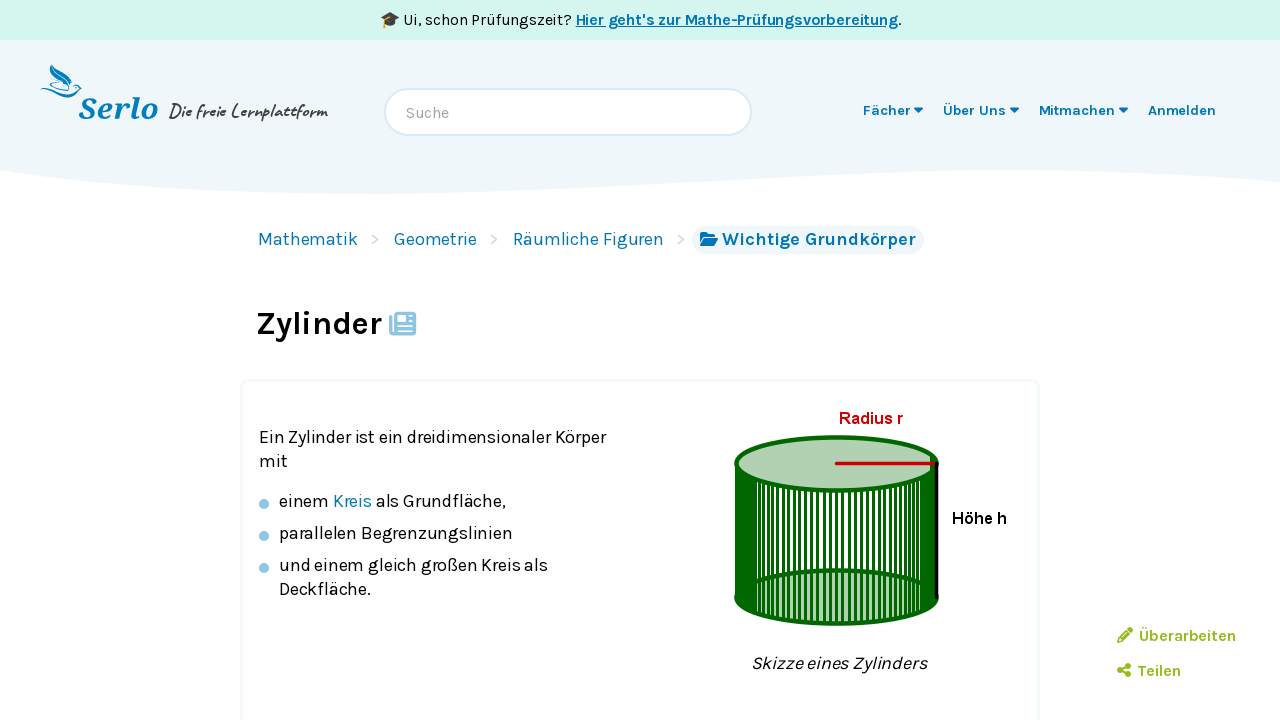

Navigated to test area (106082/testbereich)
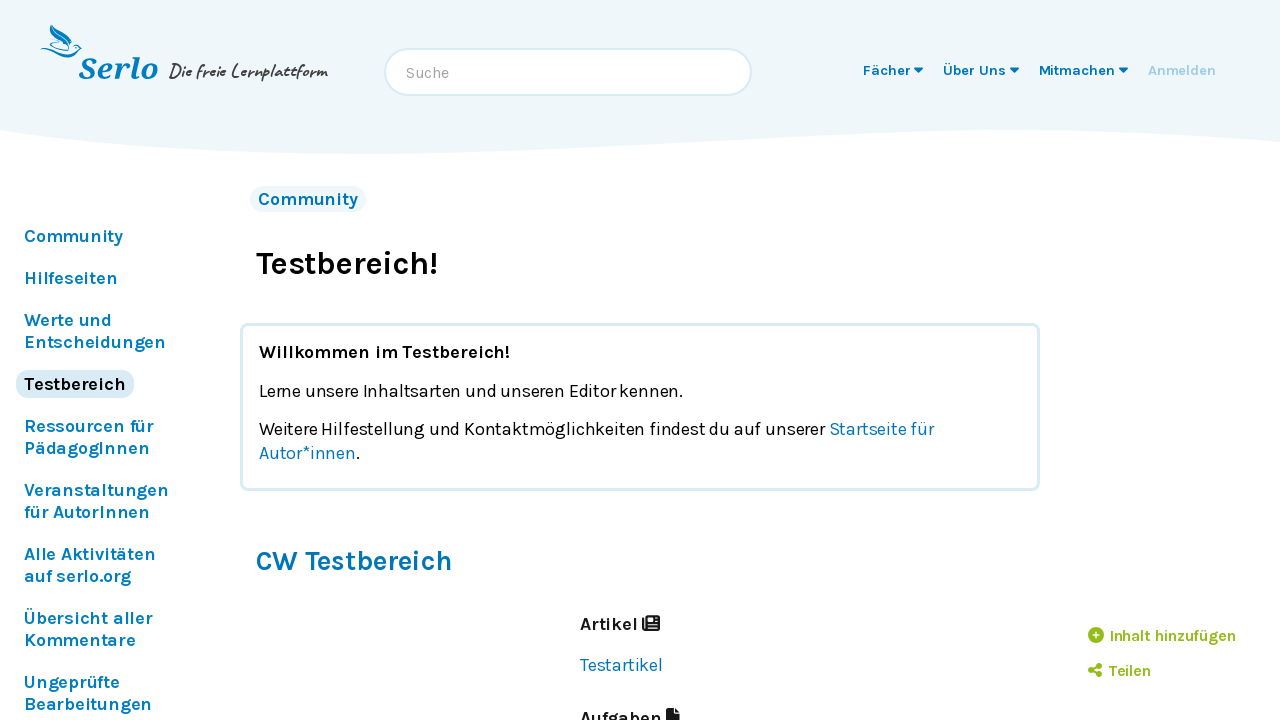

Verified test area has noindex meta tag
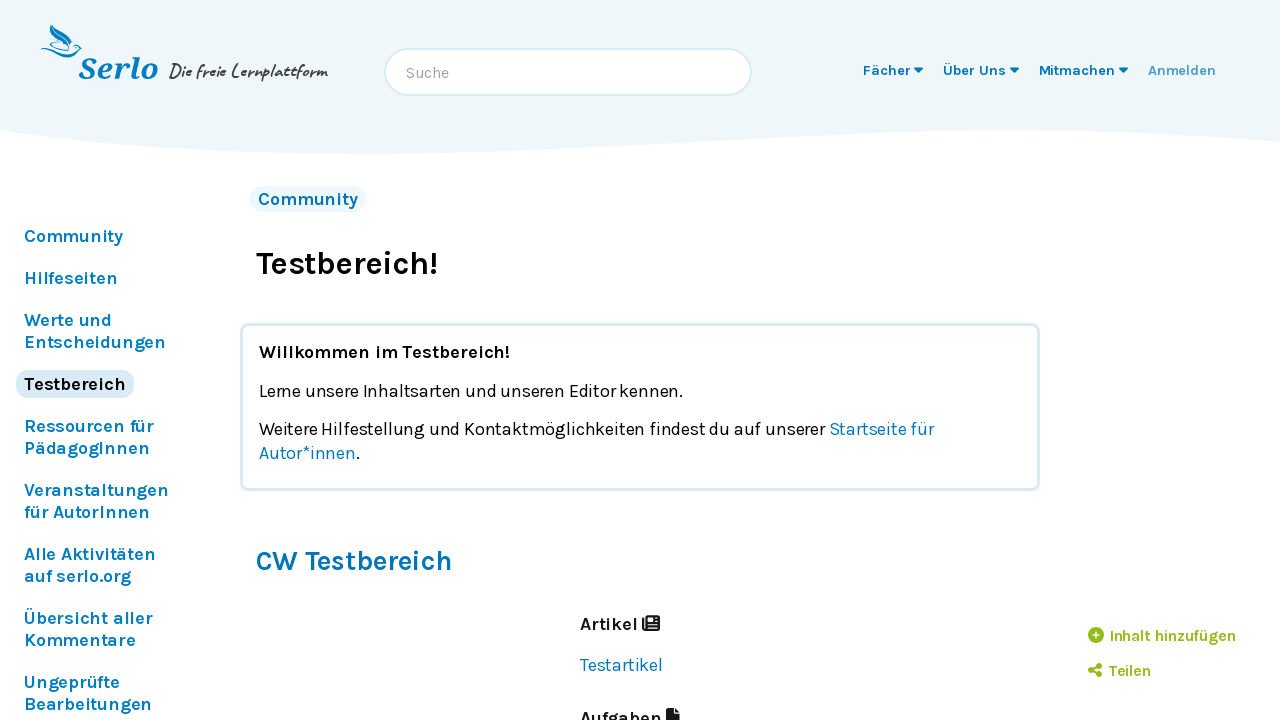

Navigated to another test page (185201)
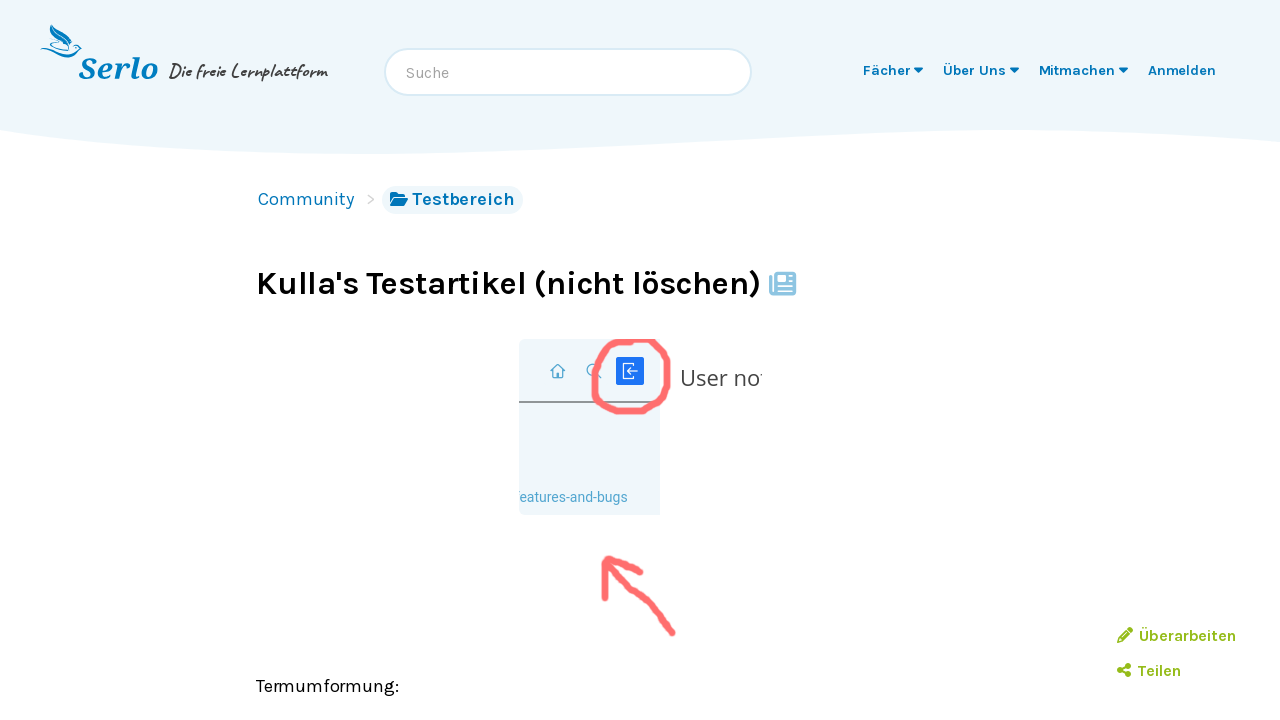

Verified another test page has noindex meta tag
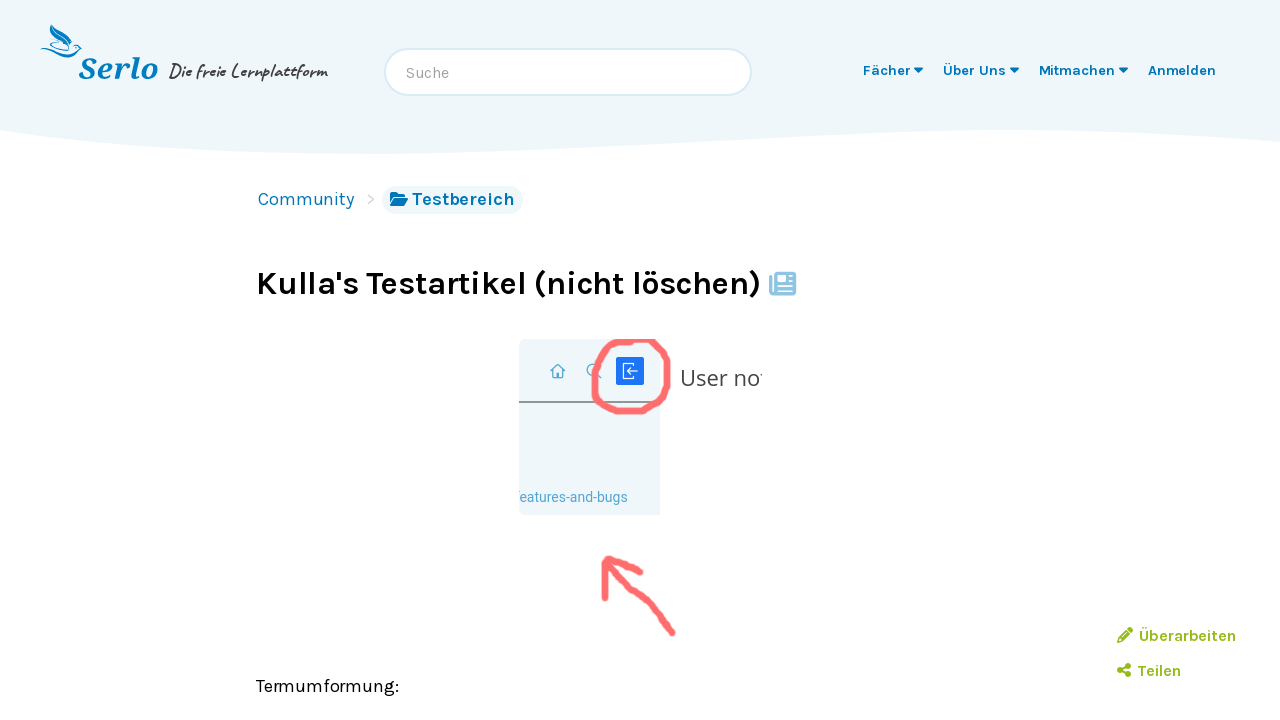

Navigated to trashed content (ID 271924)
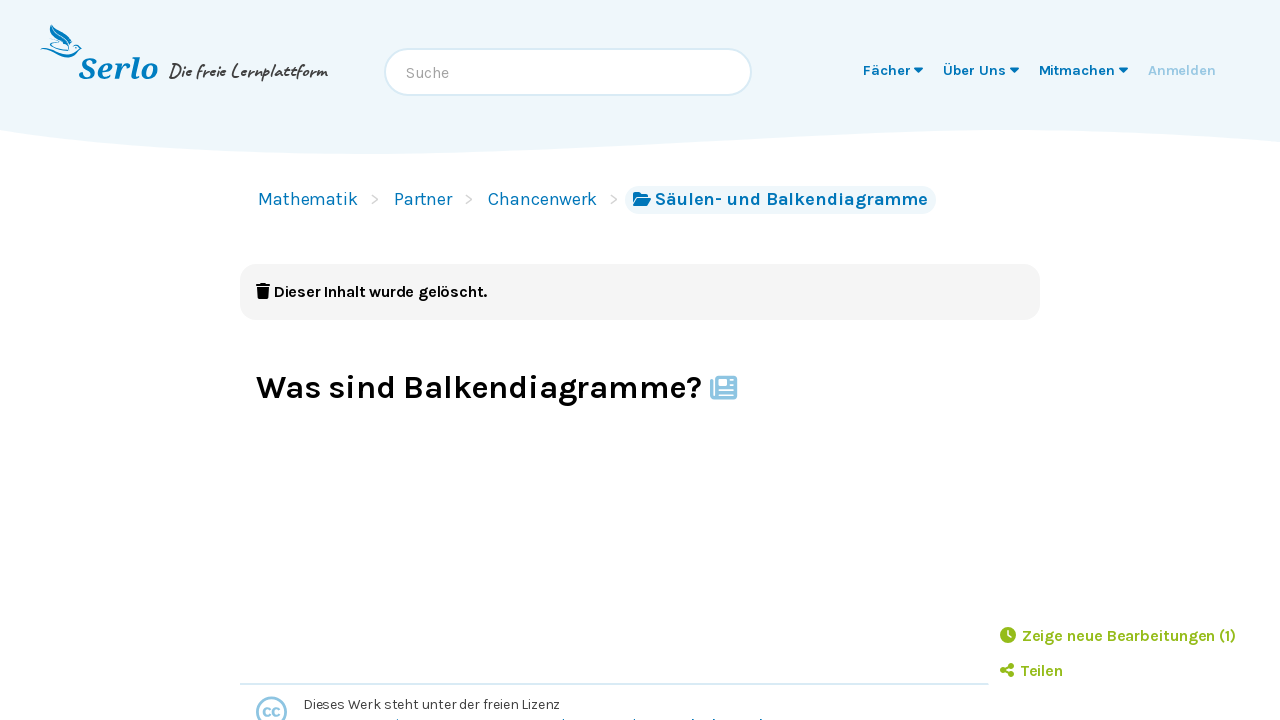

Verified trashed content has noindex meta tag
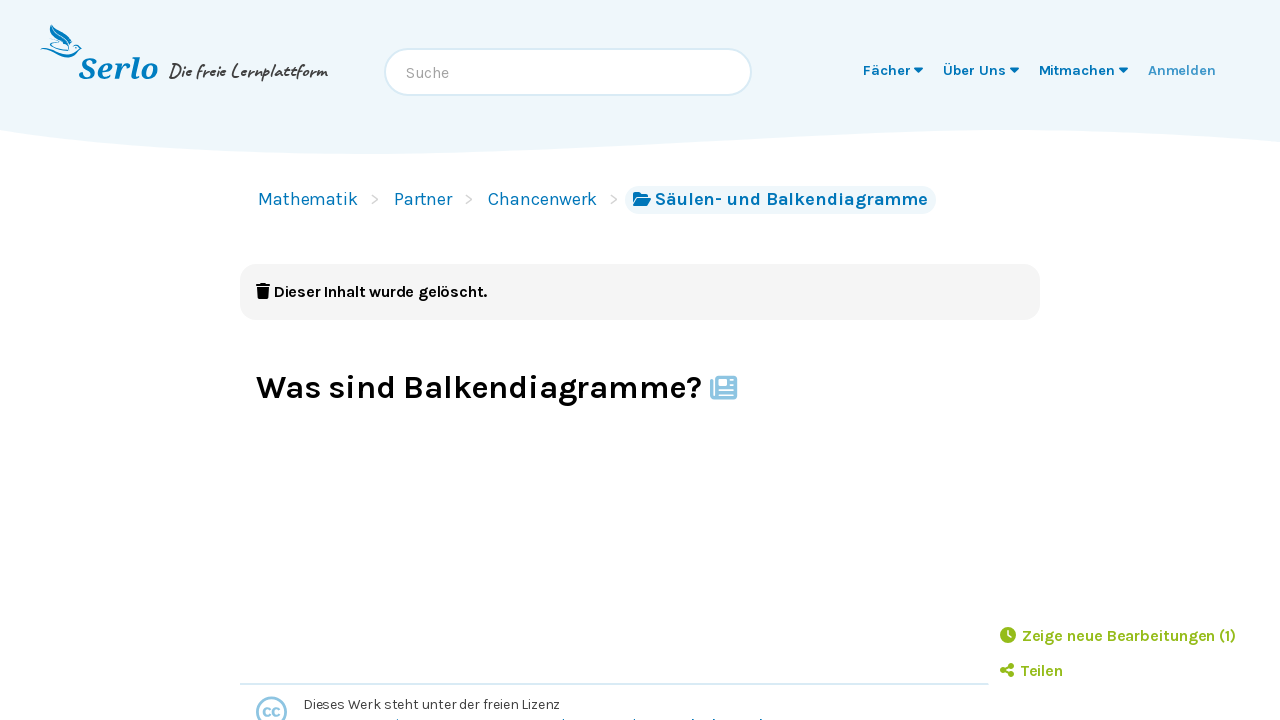

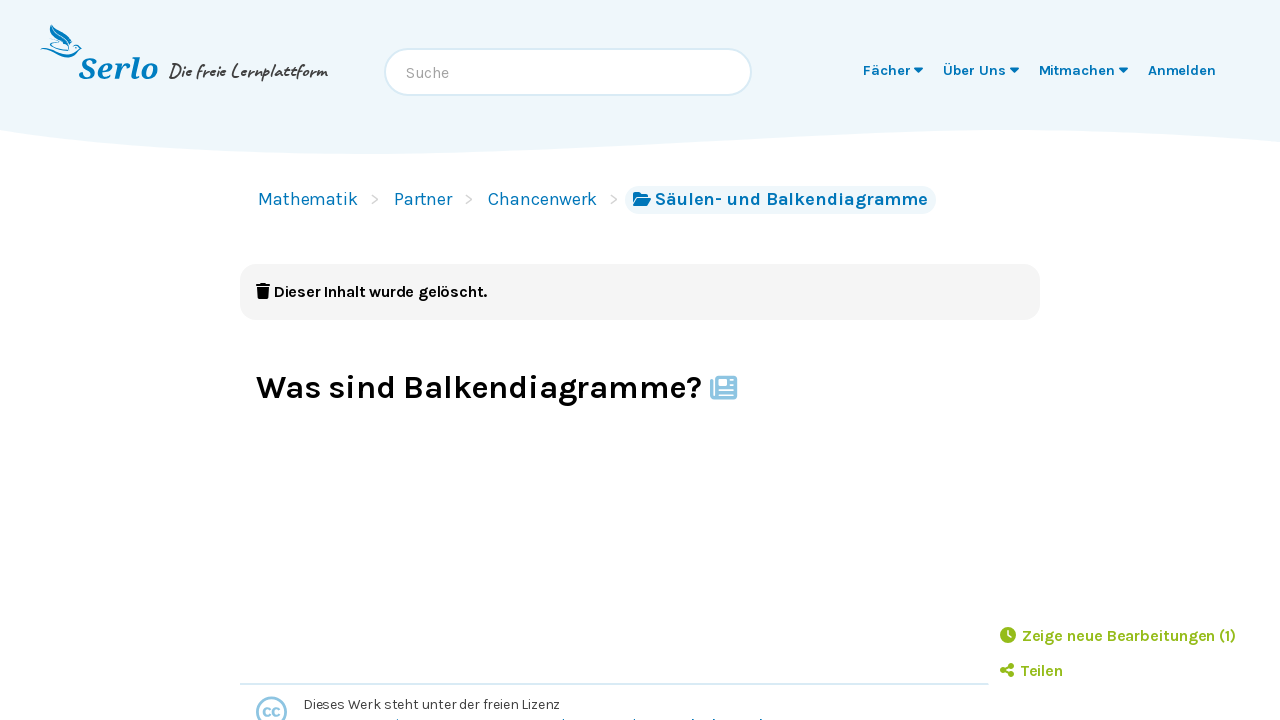